Tests searching on python.org by locating the search box, entering a query, and verifying search results are displayed

Starting URL: http://www.python.org

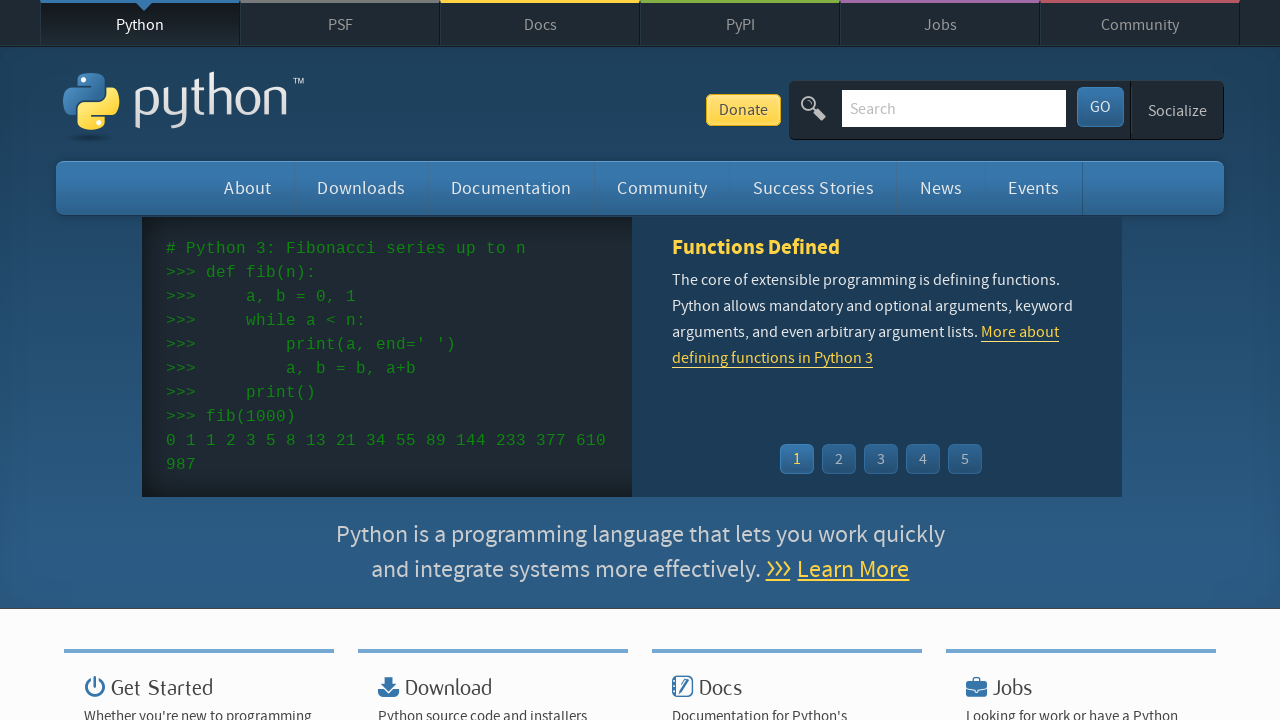

Verified page title contains 'Python'
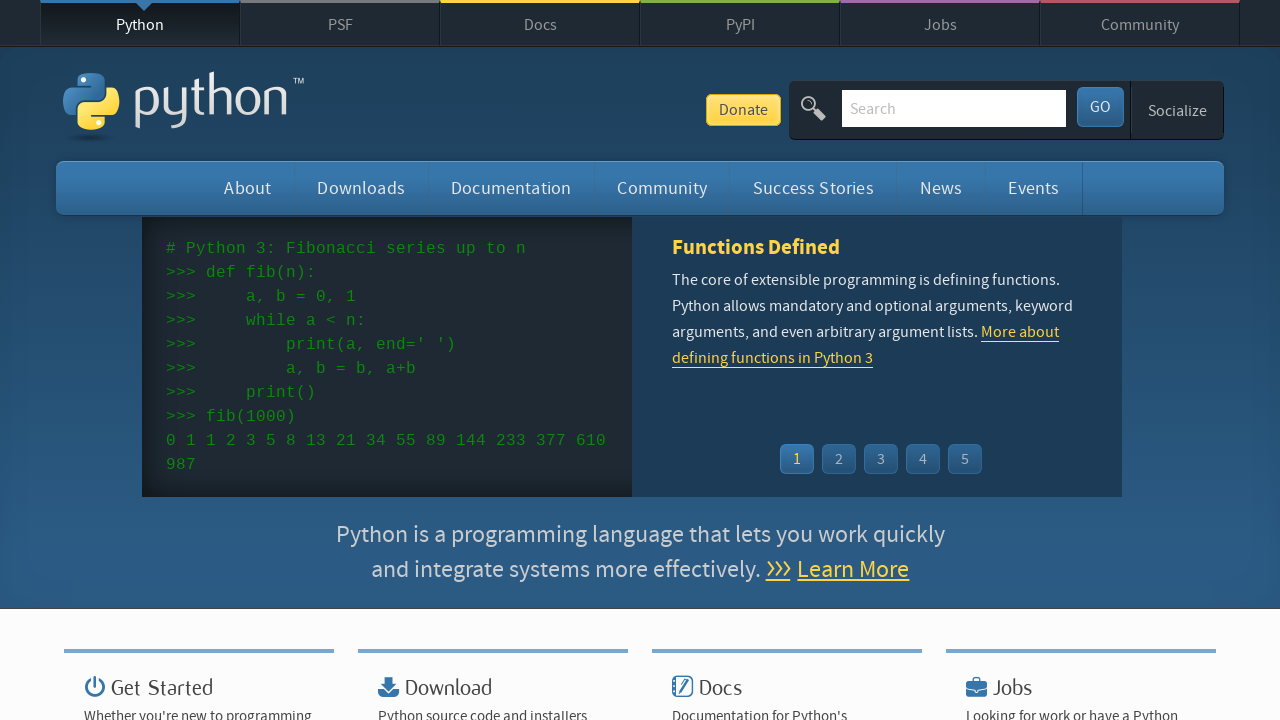

Located search input box
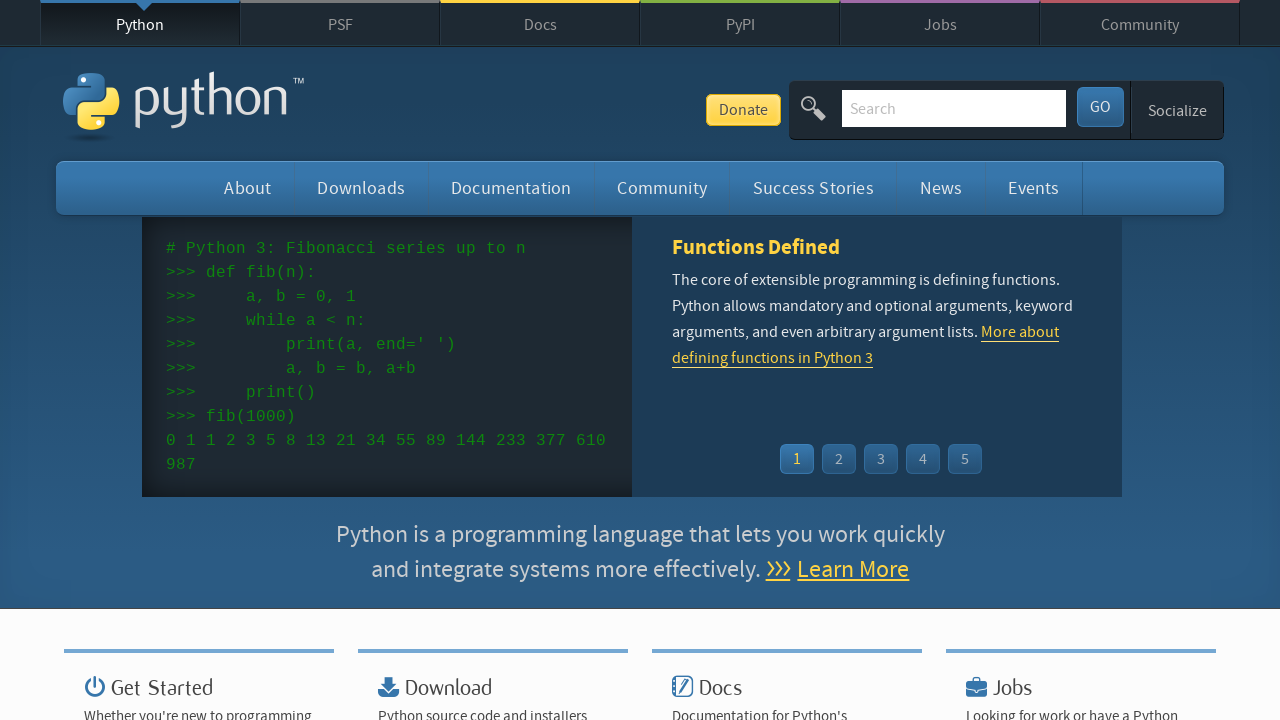

Cleared search box on input[name='q']
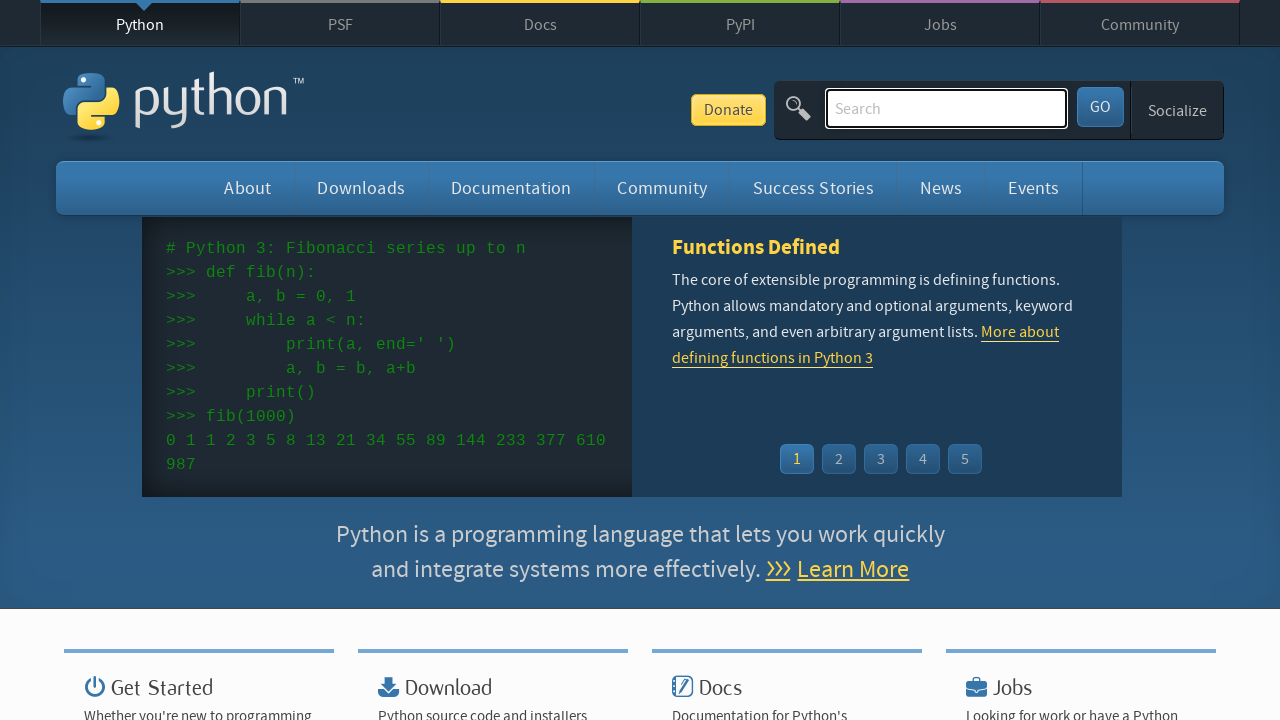

Filled search box with 'pycon' on input[name='q']
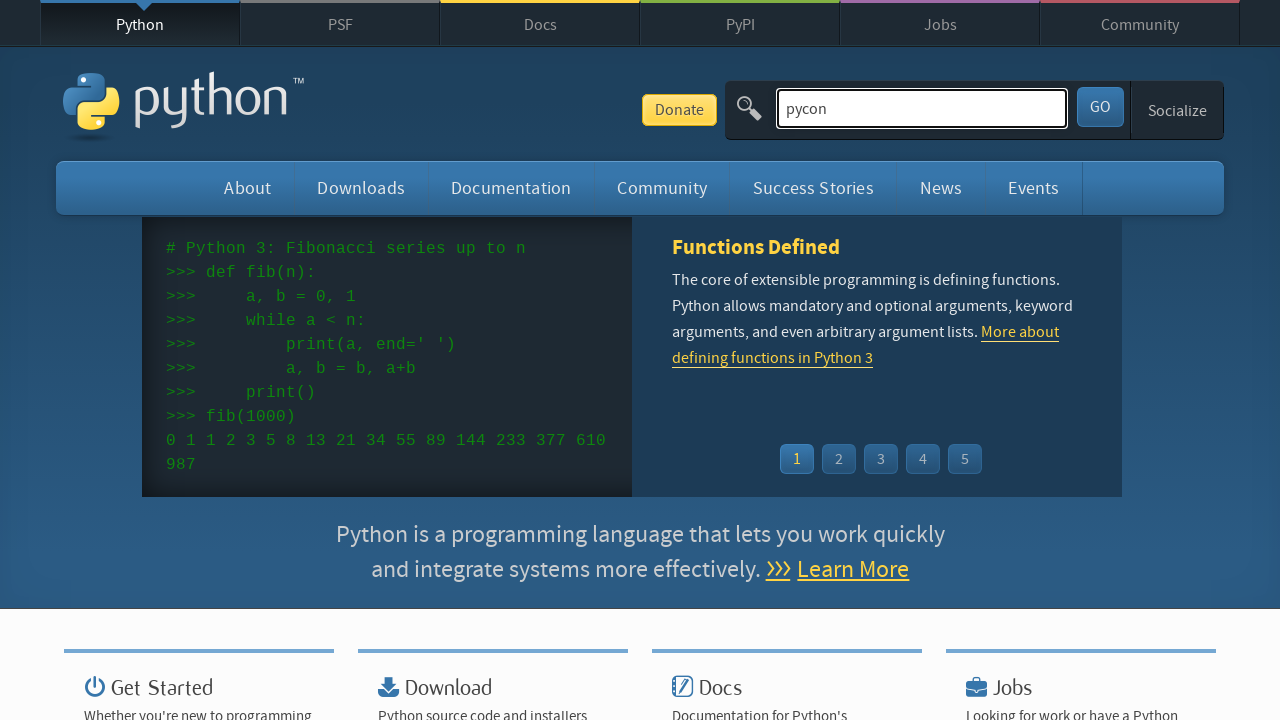

Pressed Enter to submit search query on input[name='q']
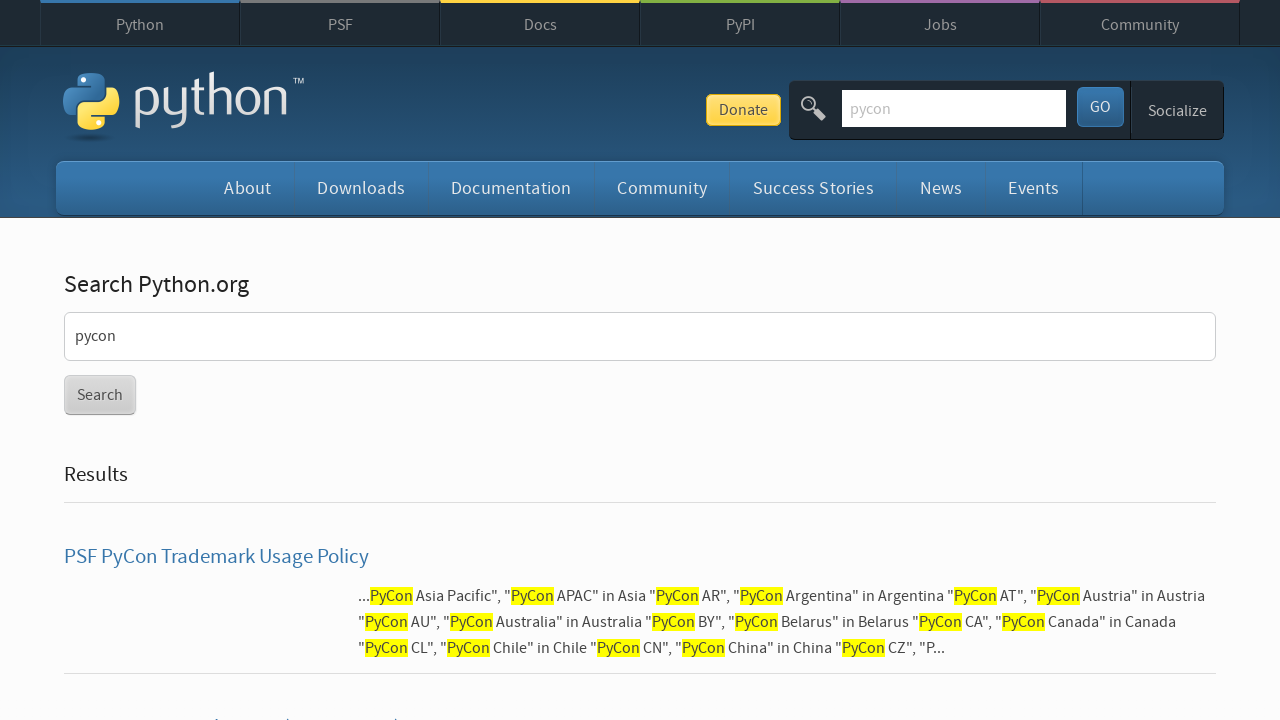

Search results page loaded and network idle
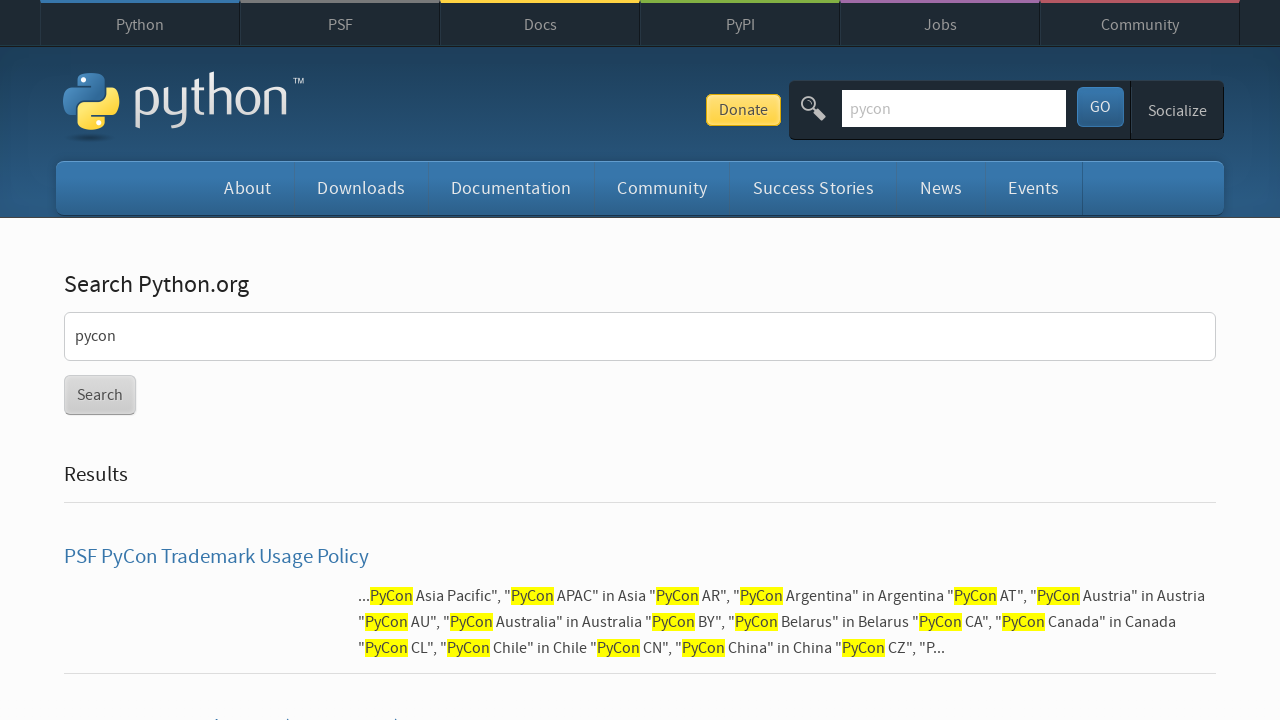

Verified search results are displayed
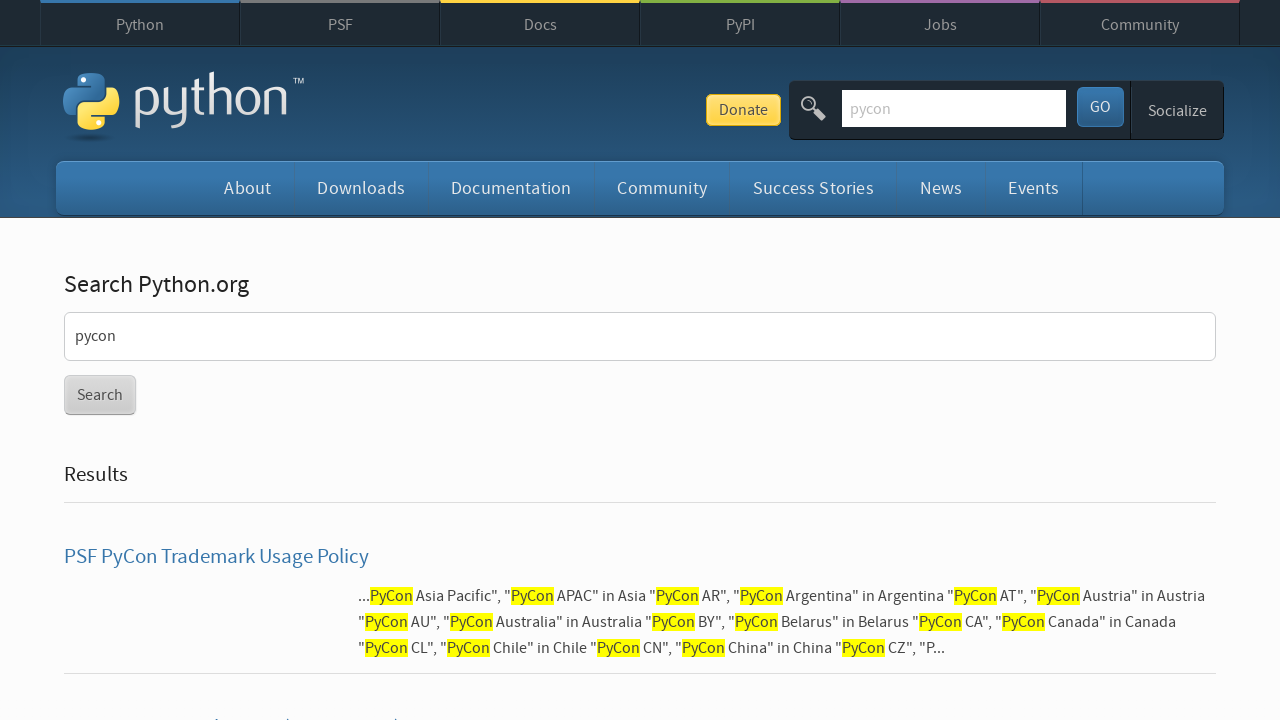

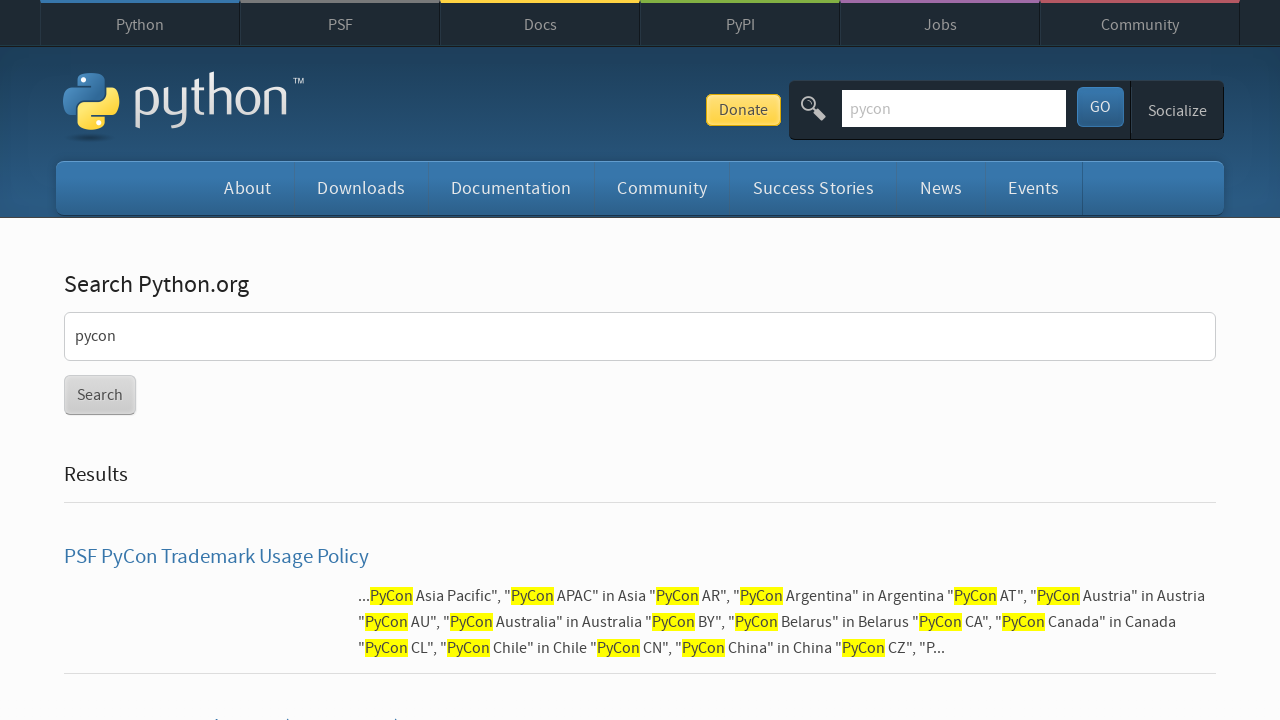